Tests navigation by clicking a link on the Sauce Labs guinea pig test page and verifying that specific text content appears on the resulting page

Starting URL: http://saucelabs.com/test/guinea-pig

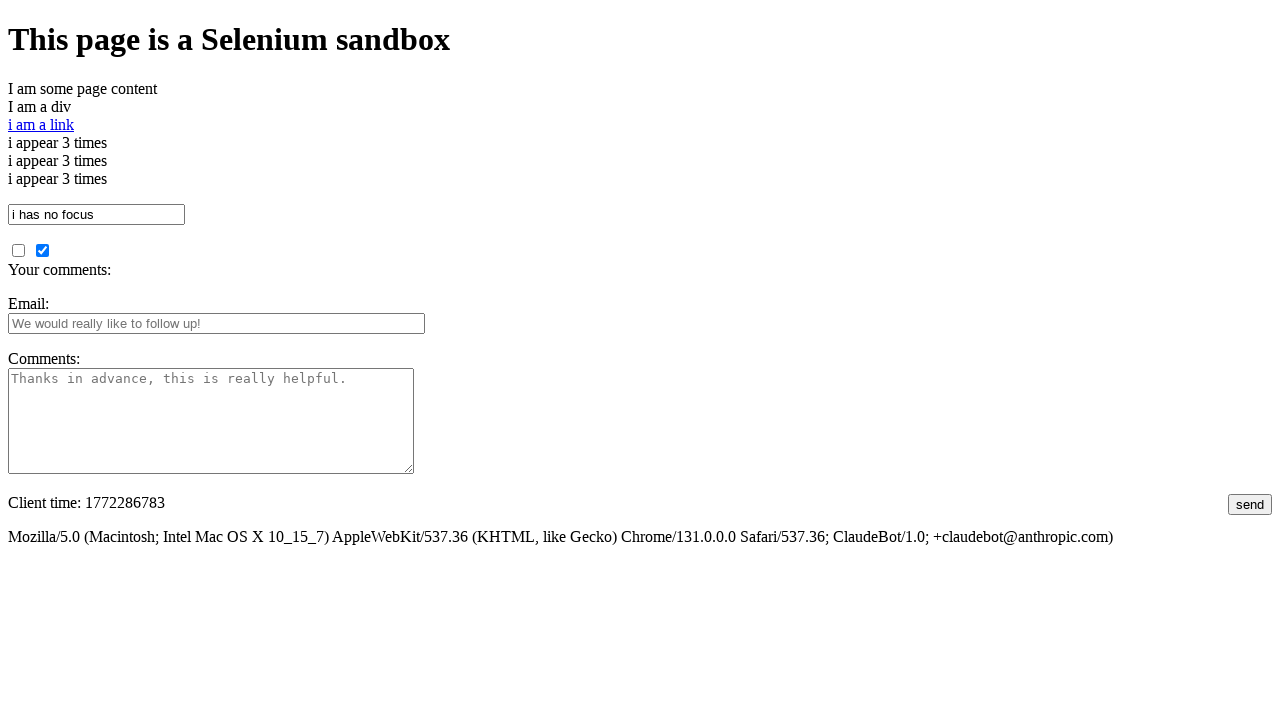

Clicked link with id 'i am a link' on guinea pig page at (41, 124) on #i\ am\ a\ link
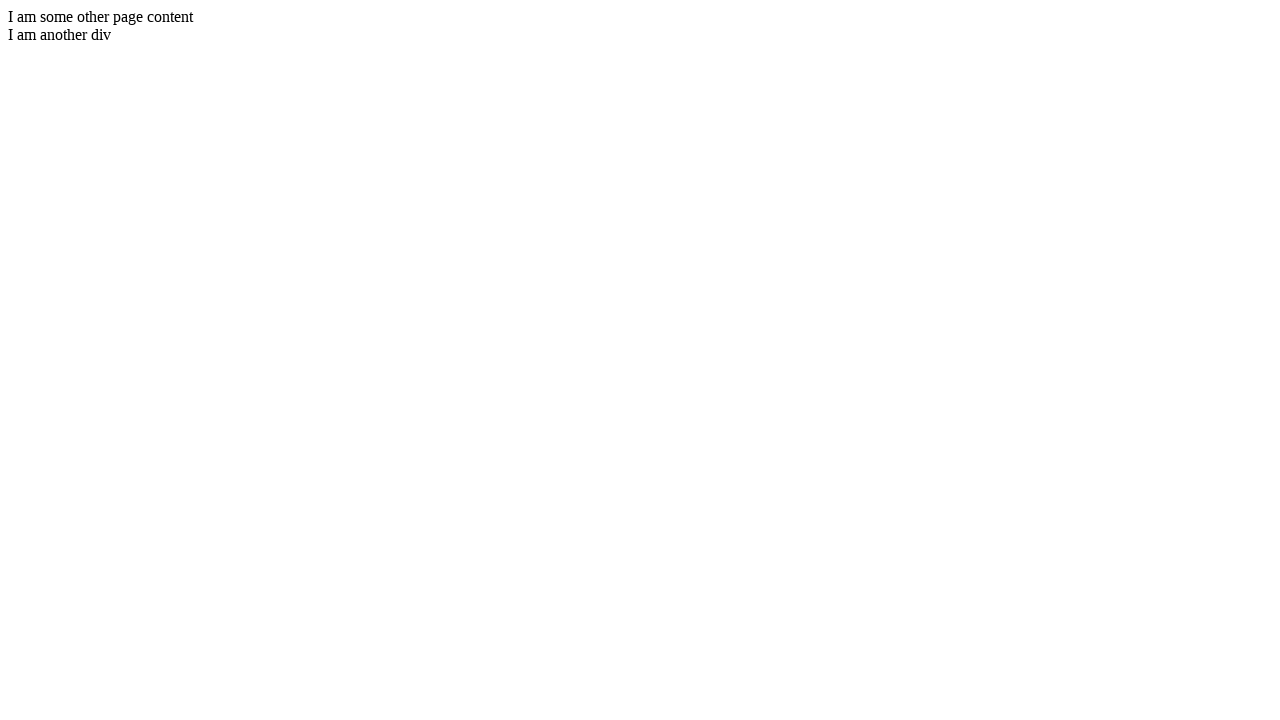

Waited for element with id 'i_am_an_id' to be visible
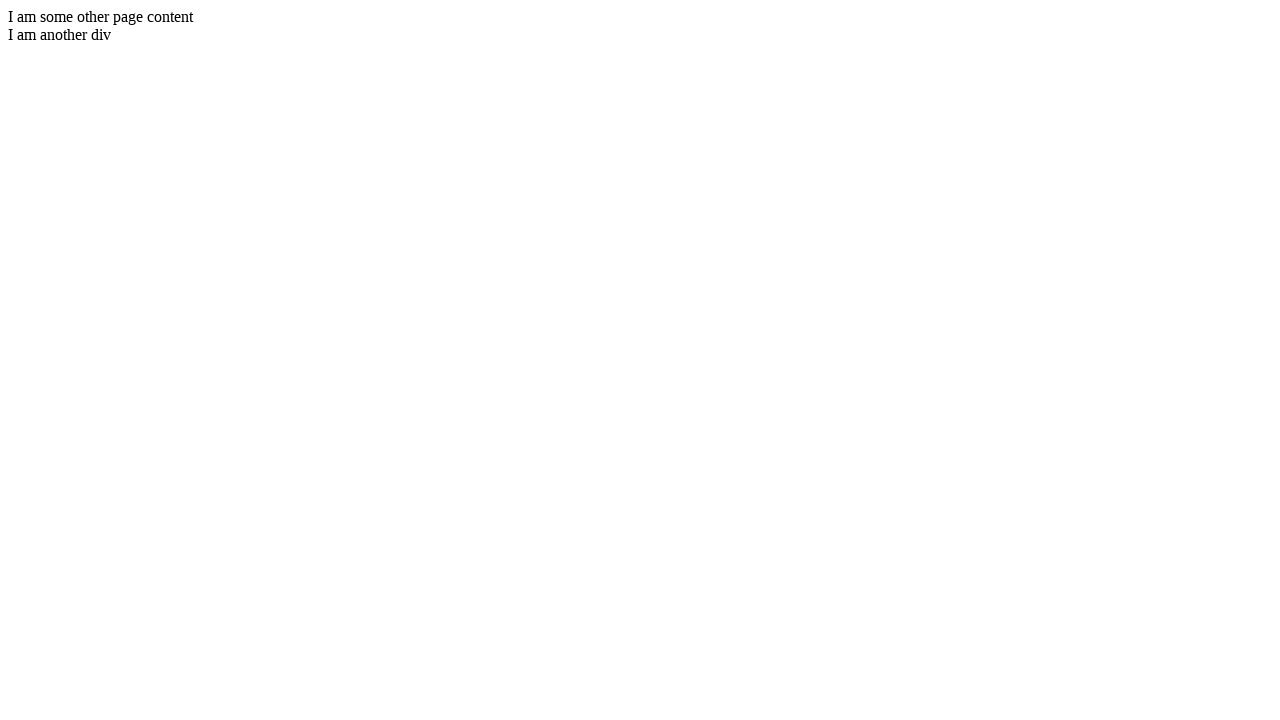

Verified element text content equals 'I am another div'
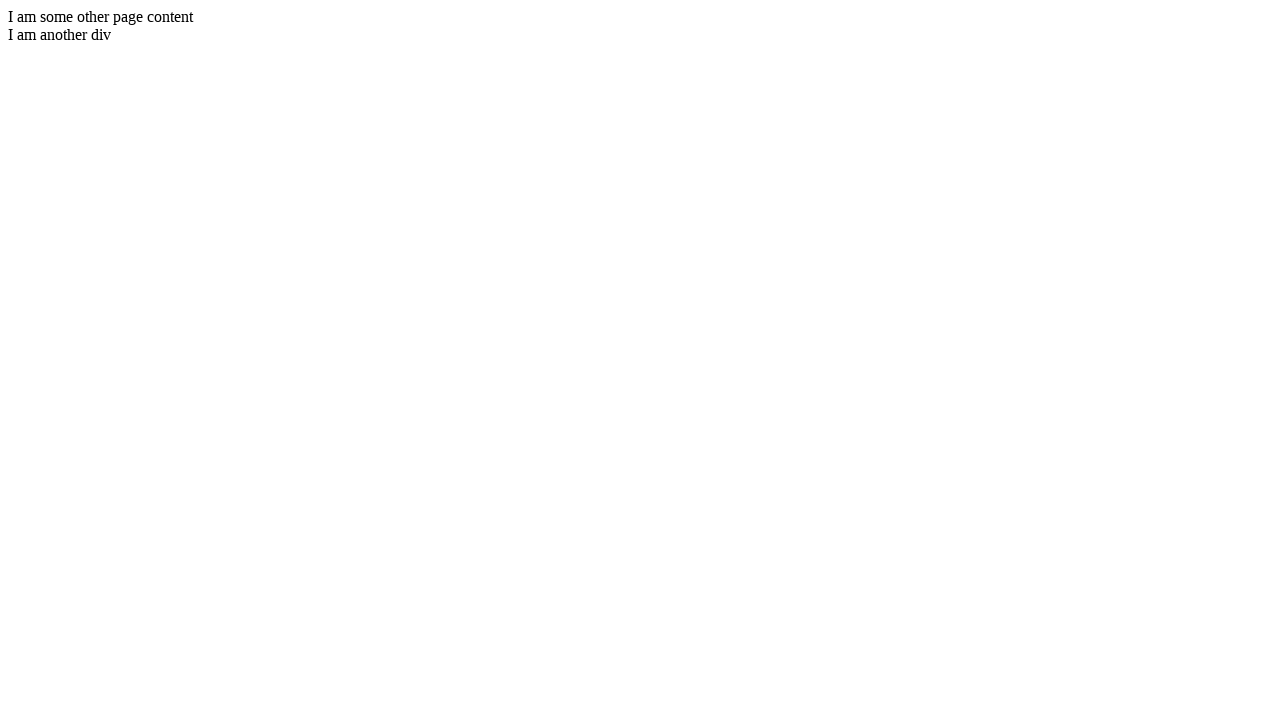

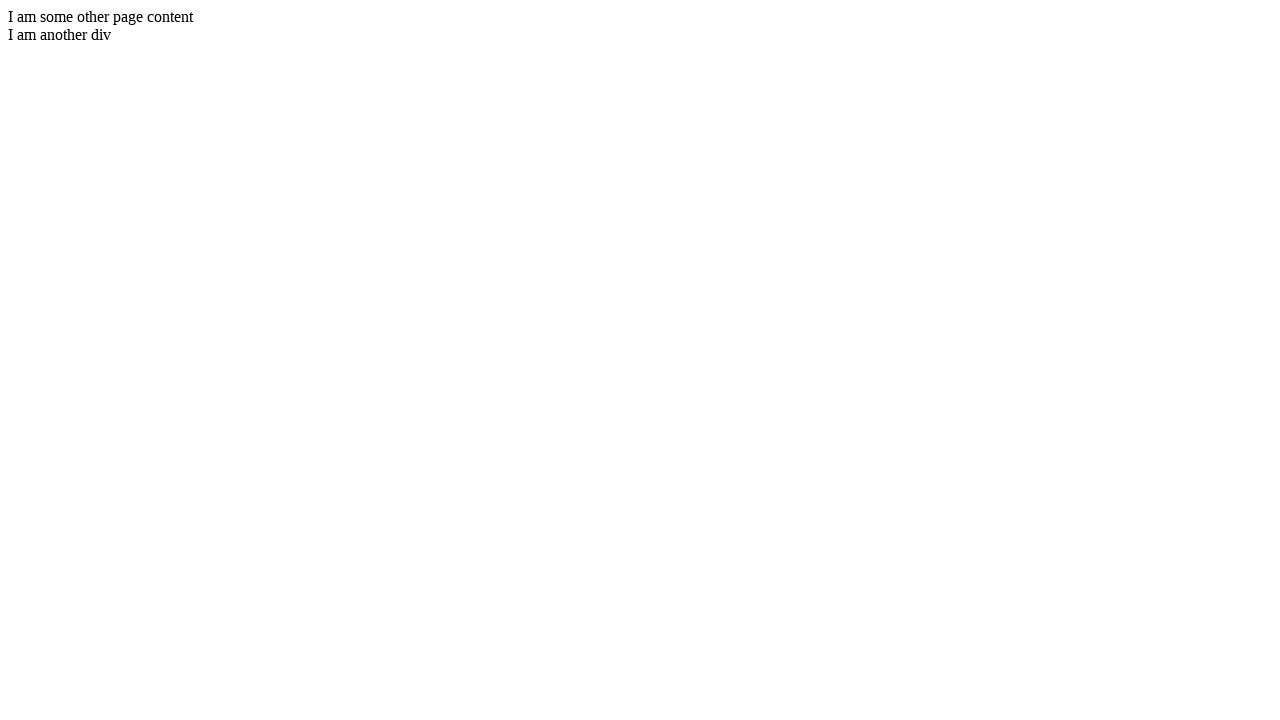